Tests a workflow that selects a checkbox option, uses that value to select from a dropdown and fill a text field, then handles an alert dialog and verifies the alert contains the expected text

Starting URL: https://rahulshettyacademy.com/AutomationPractice/

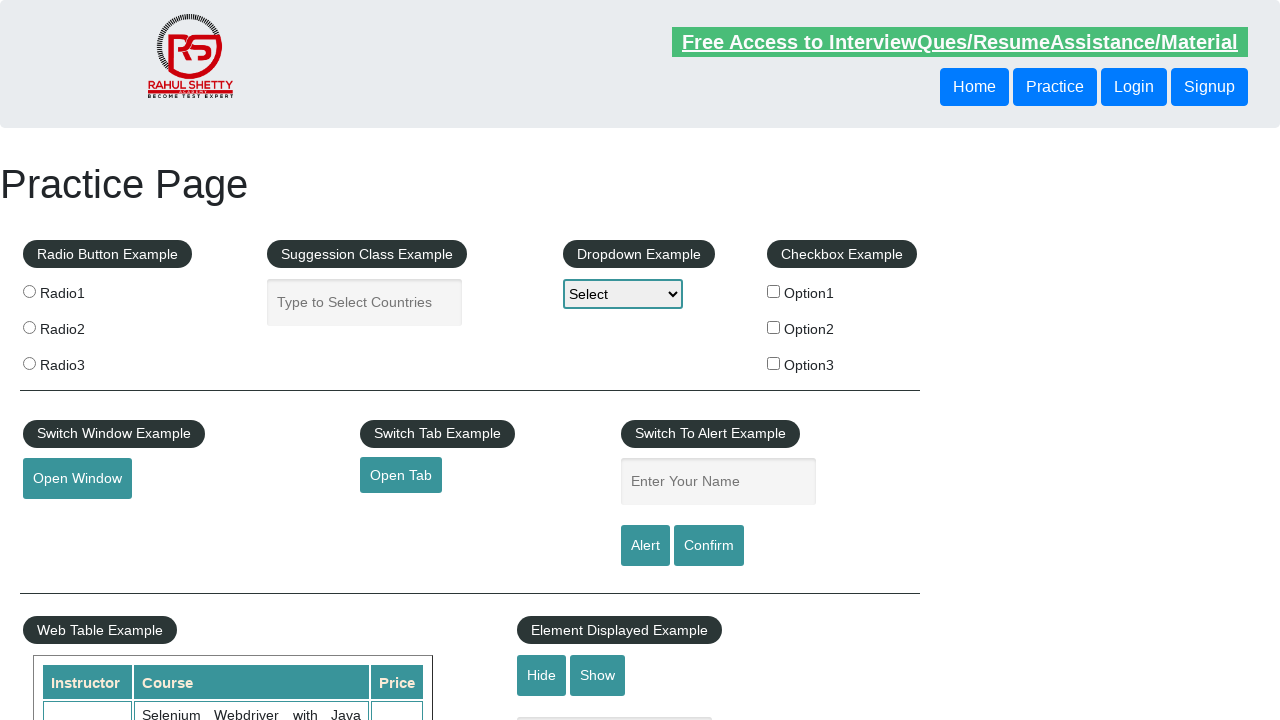

Clicked the first checkbox option at (774, 291) on #checkBoxOption1
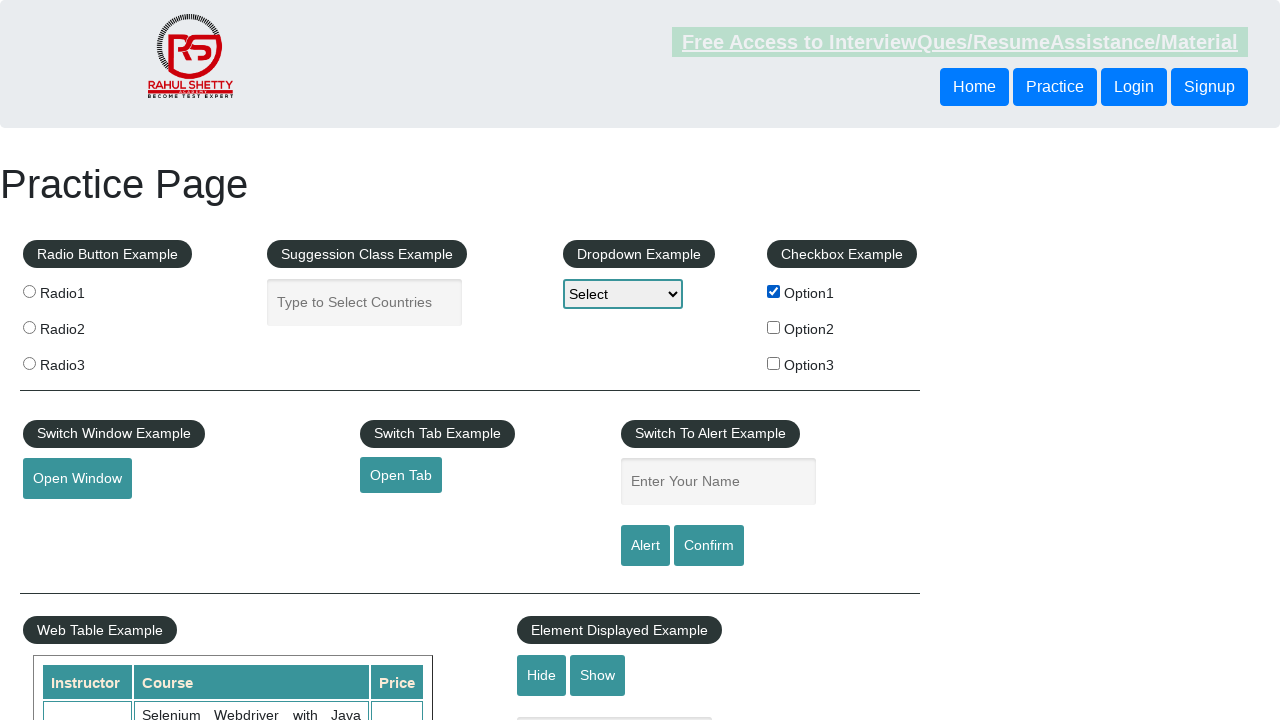

Retrieved checkbox value: option1
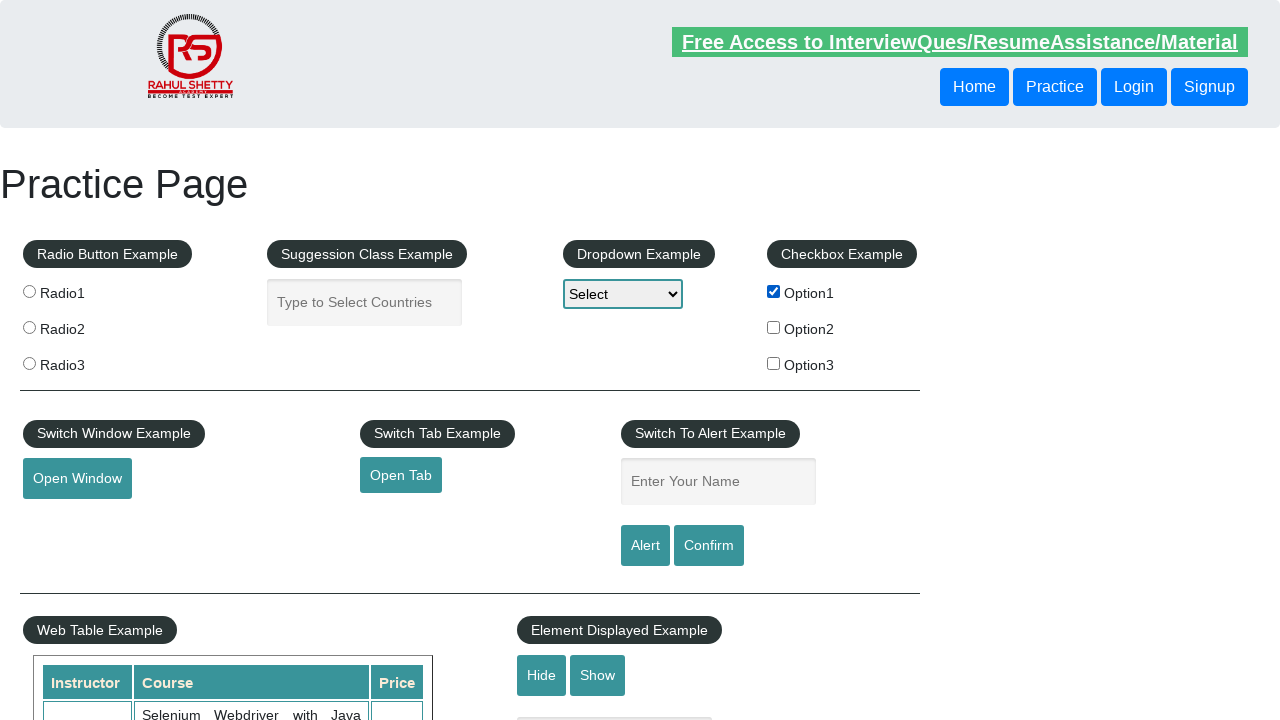

Selected dropdown option with value 'option1' on #dropdown-class-example
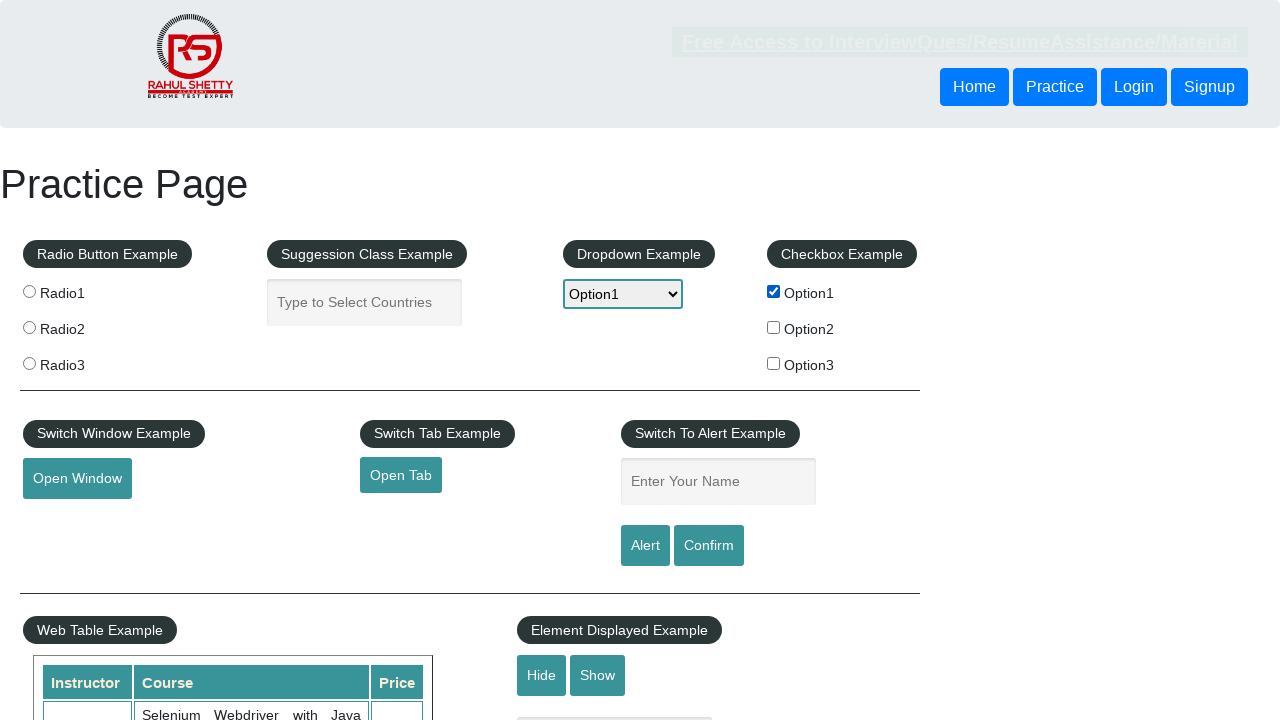

Filled name field with checkbox value 'option1' on input#name
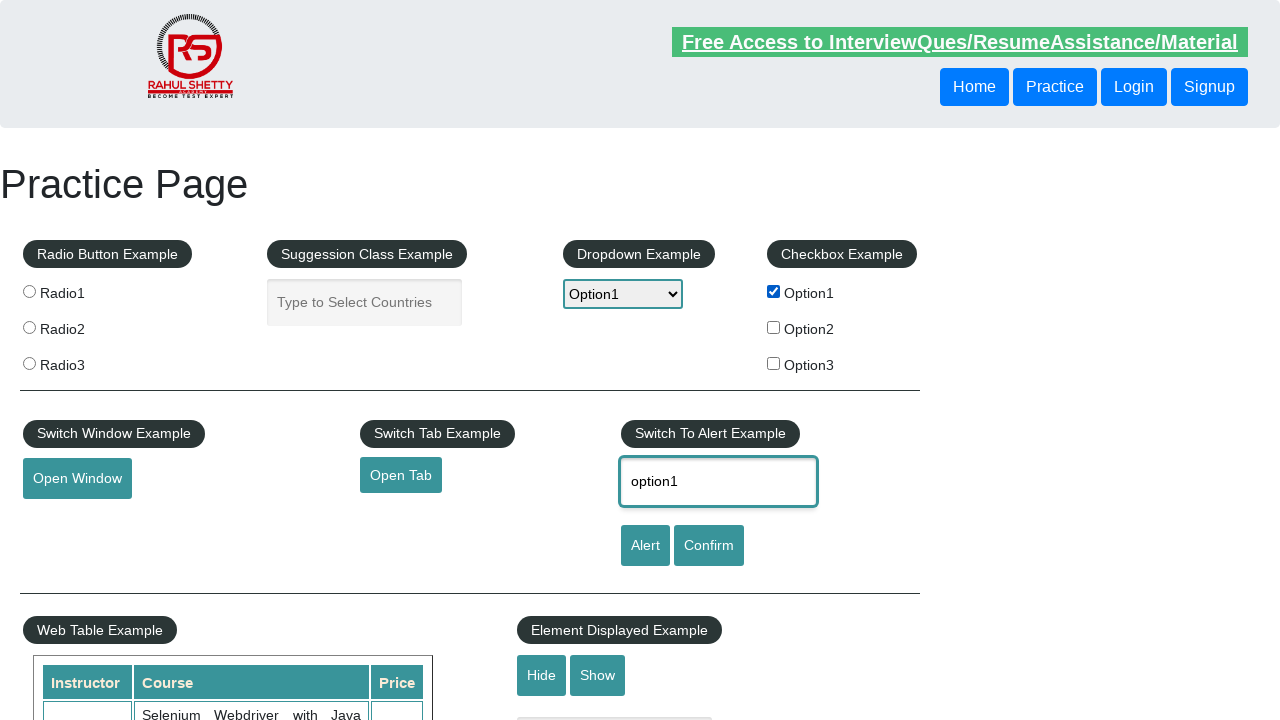

Clicked alert button to trigger alert dialog at (645, 546) on input#alertbtn
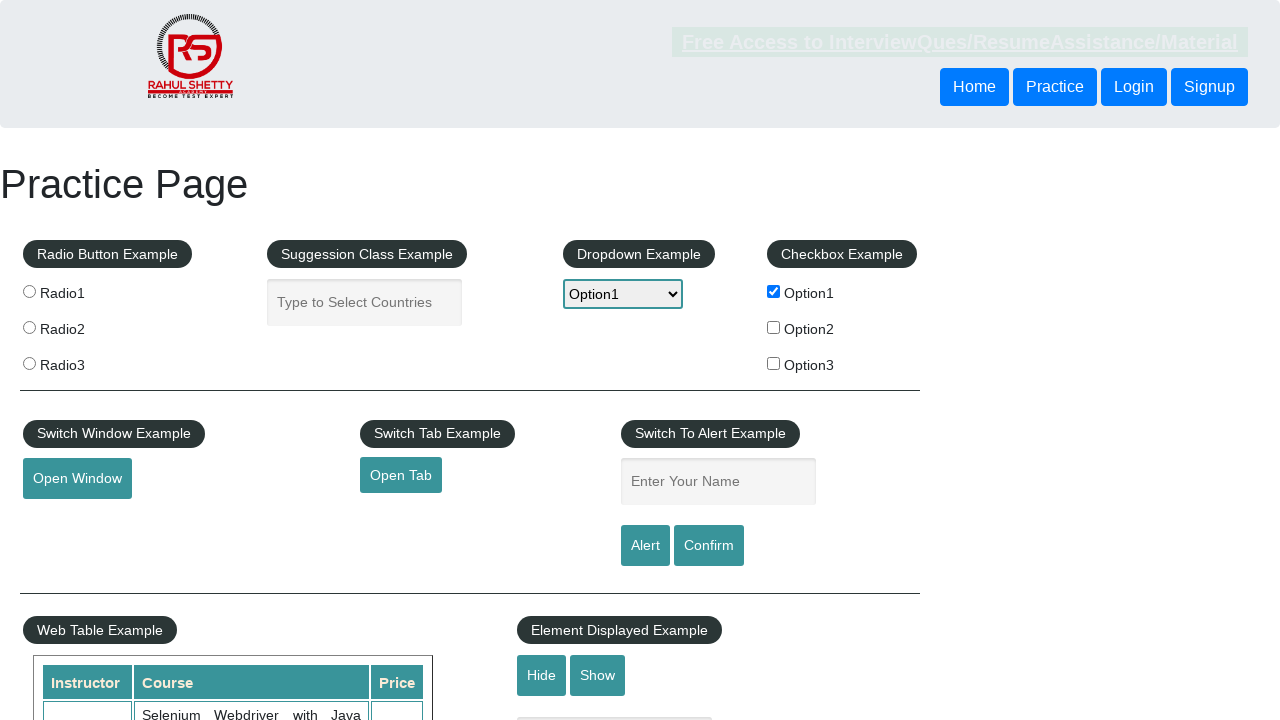

Set up alert dialog handler to accept dialogs
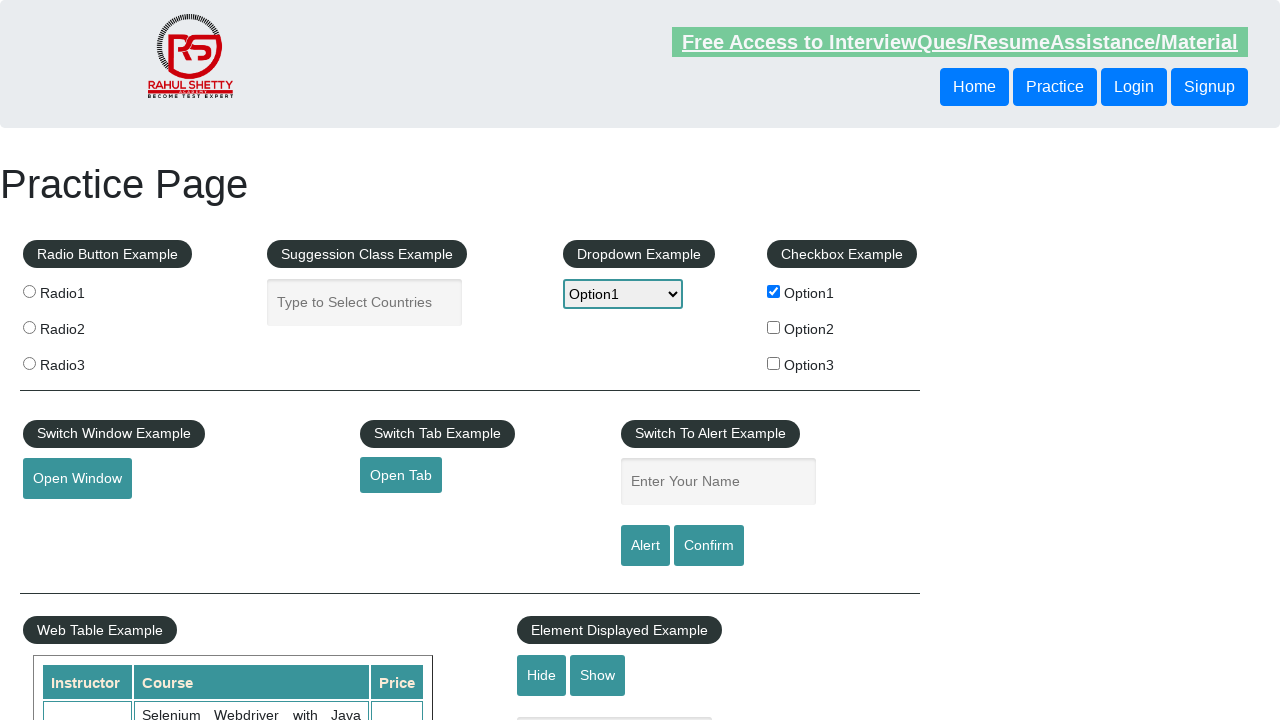

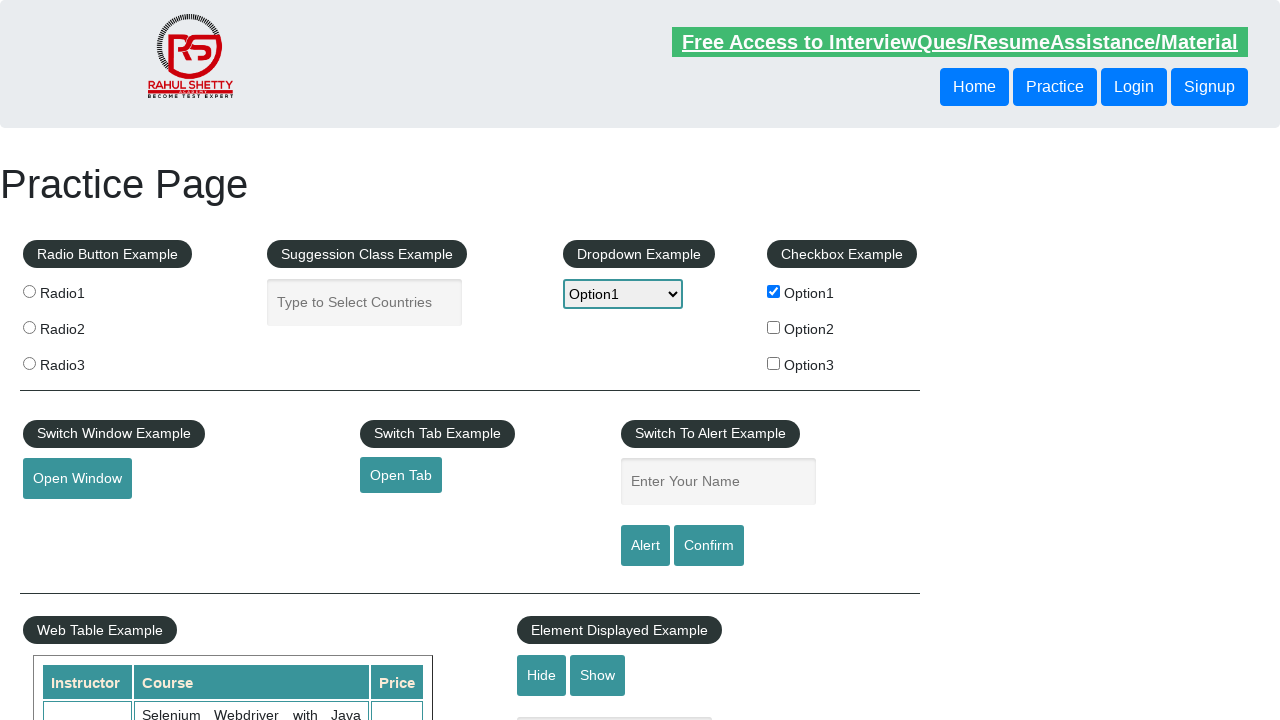